Tests HTML5 form validation messages by submitting empty form and then filling required fields

Starting URL: https://automationfc.github.io/html5/index.html

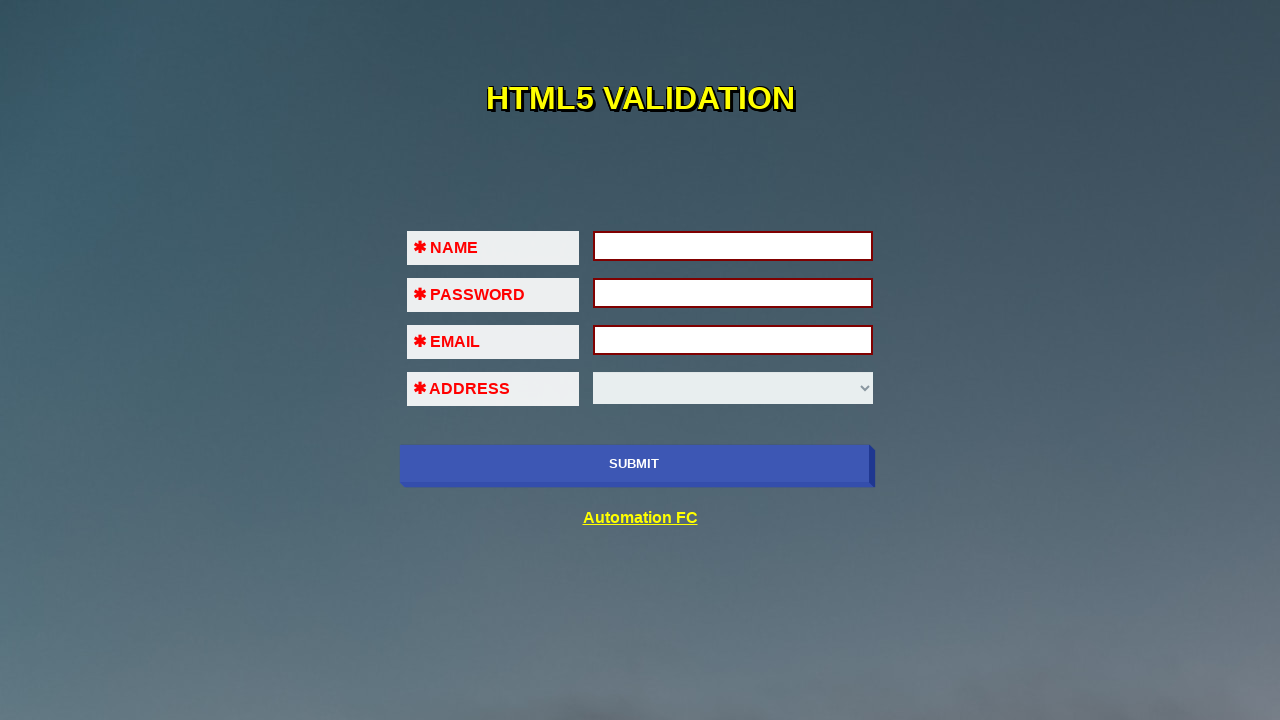

Clicked submit button to trigger HTML5 validation on empty form at (634, 464) on input[name='submit-btn']
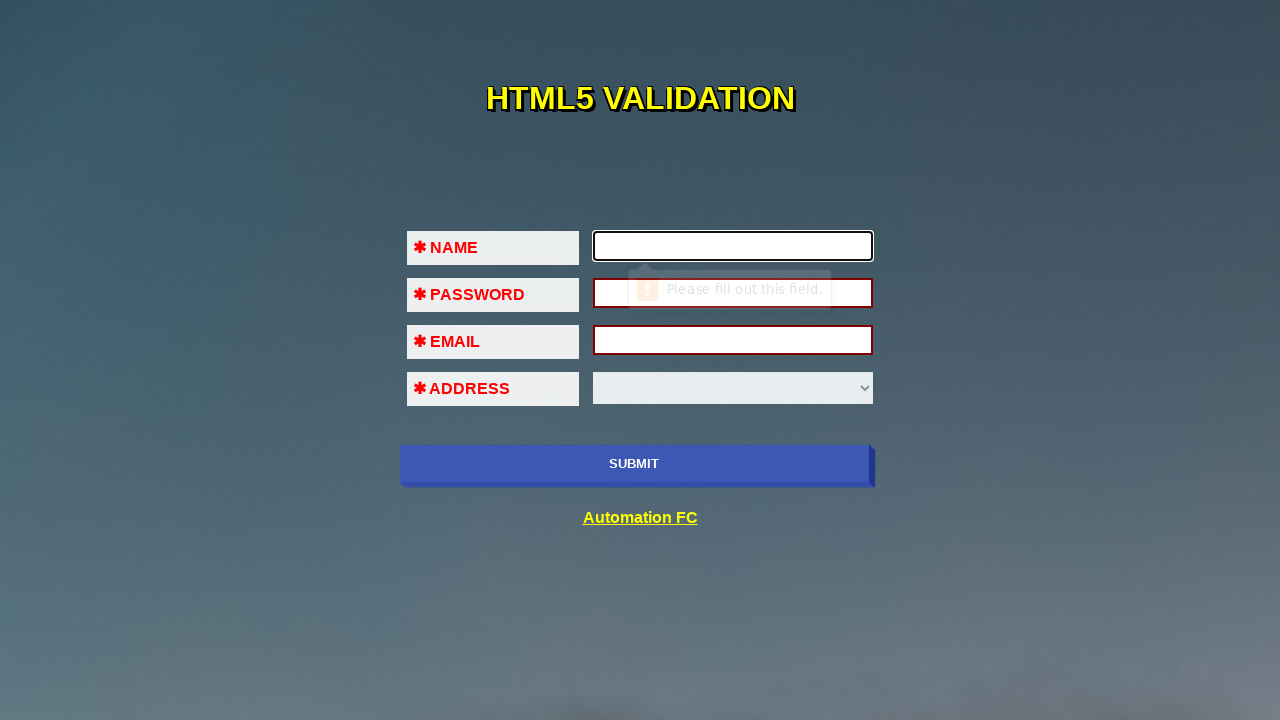

Filled first name field with 'baggio' on input#fname
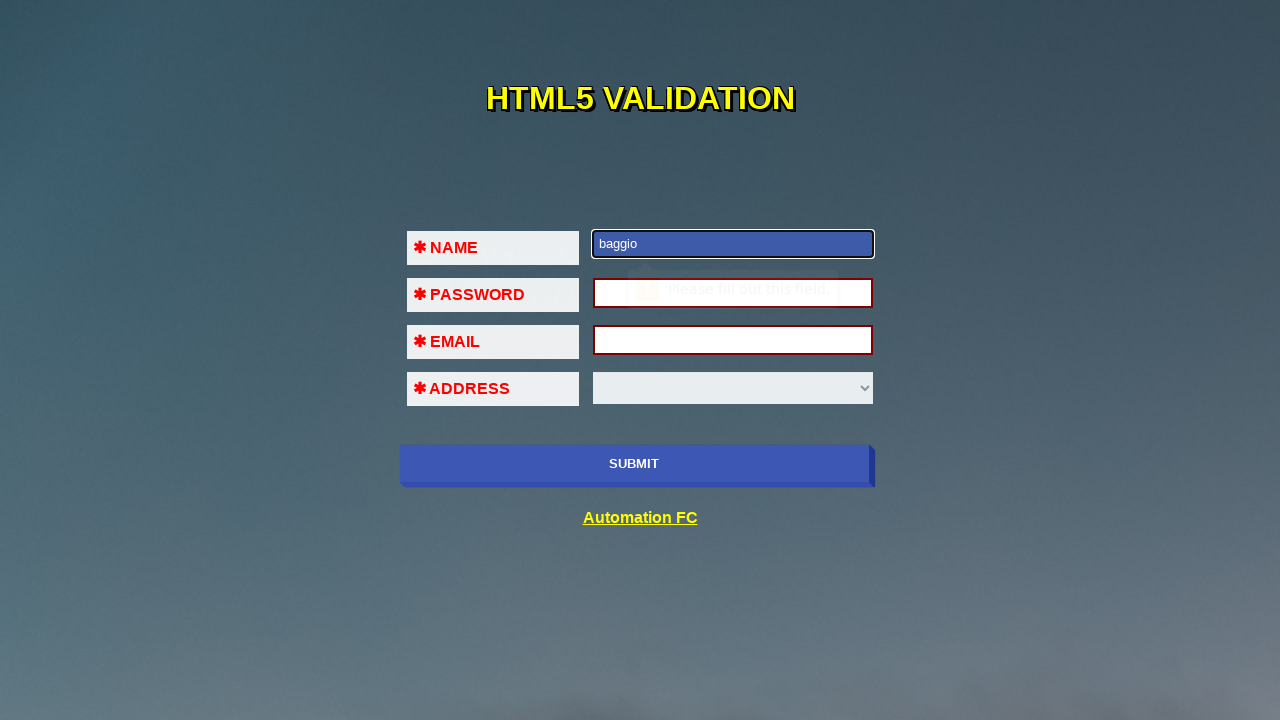

Clicked submit button after filling first name field at (634, 464) on input[name='submit-btn']
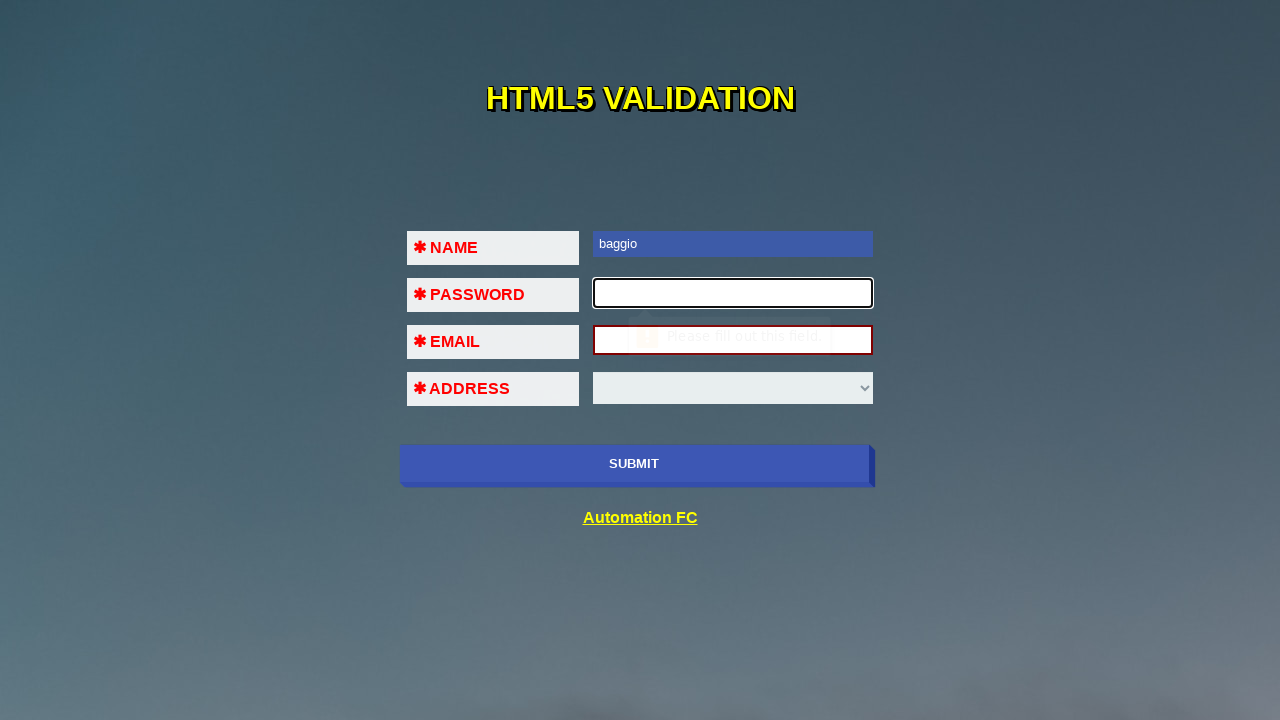

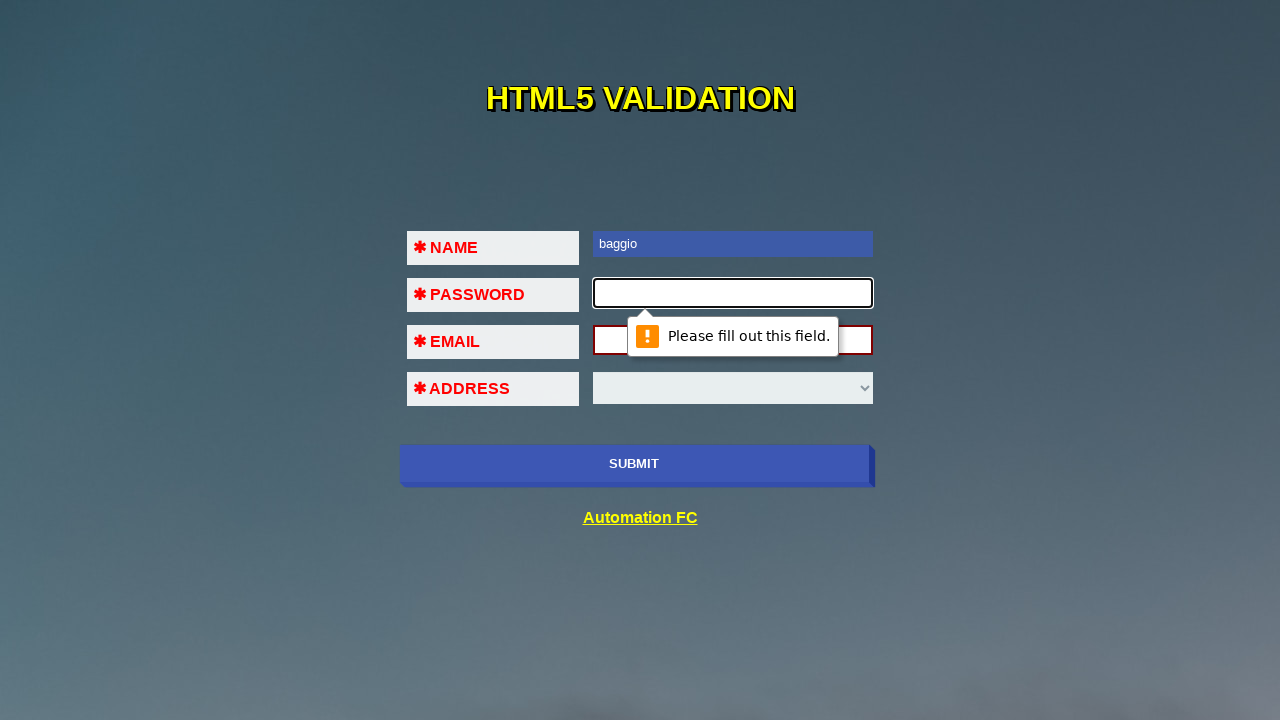